Tests drag and drop functionality by navigating to the jQuery UI Droppable demo, switching to the demo iframe, and dragging an element onto a drop target.

Starting URL: https://jqueryui.com/demos

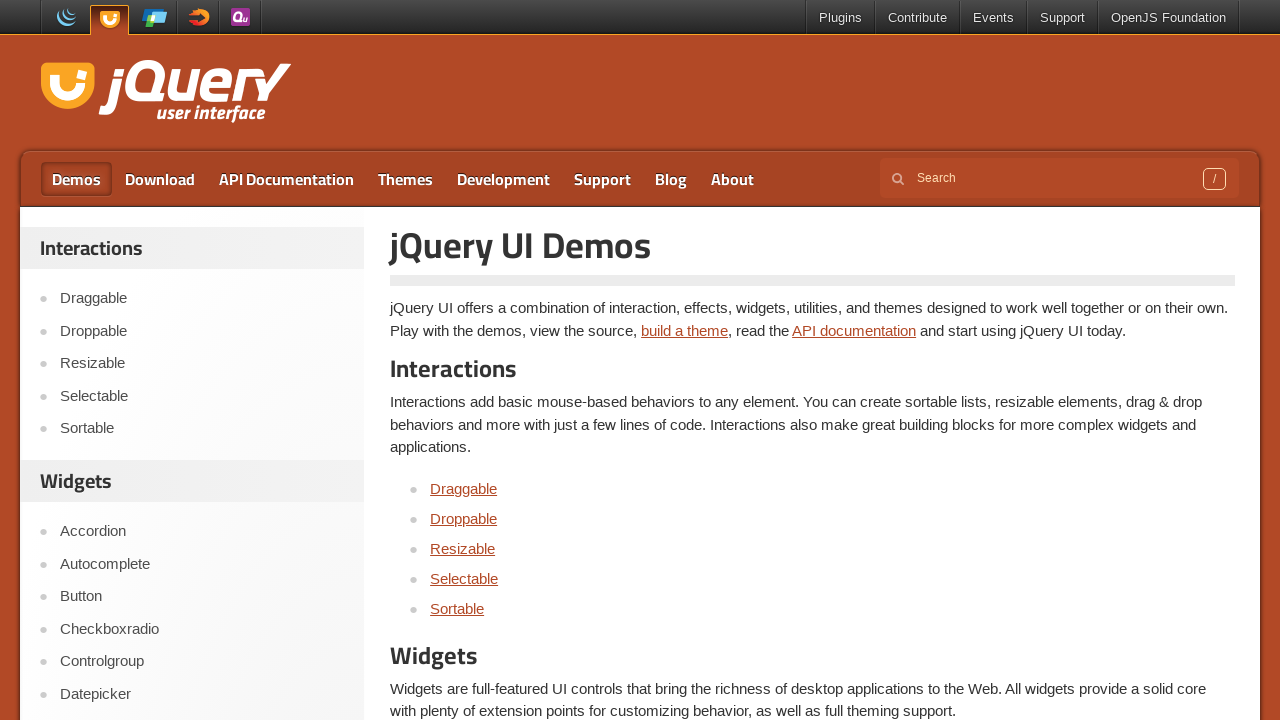

Clicked on Droppable link to navigate to the jQuery UI Droppable demo at (464, 518) on text=Droppable
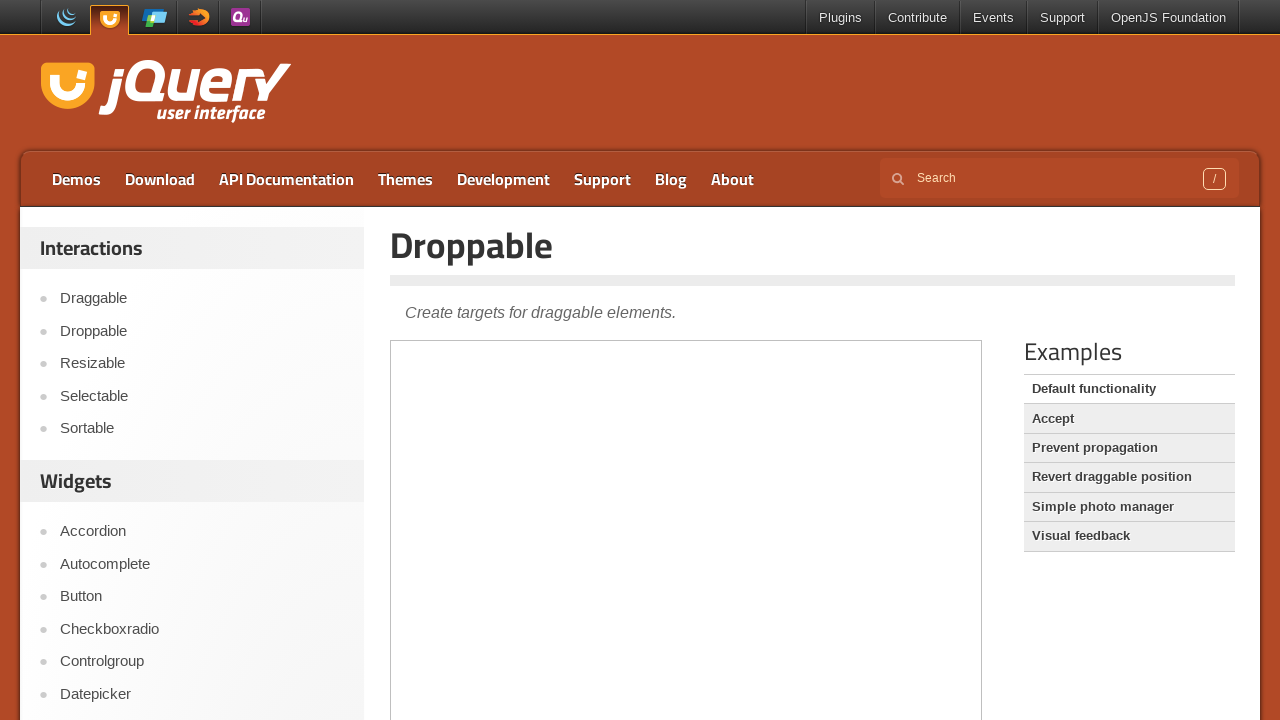

Located the demo iframe
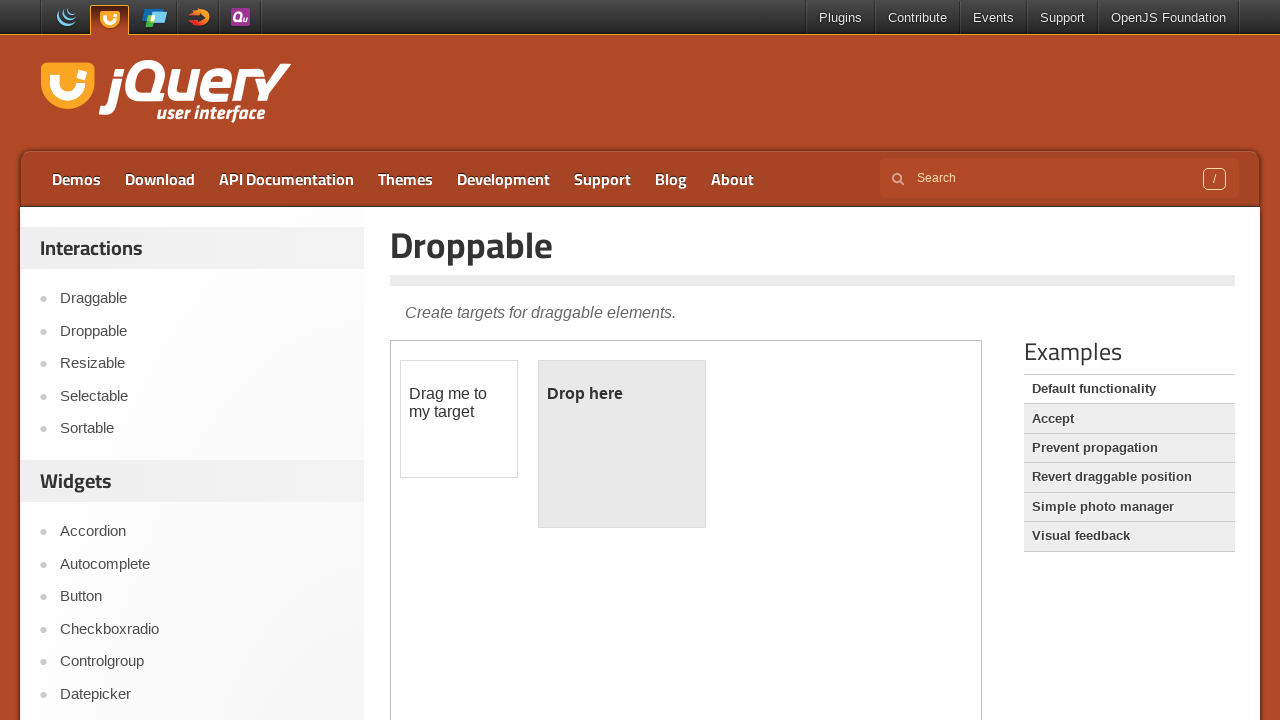

Waited for draggable element to be visible
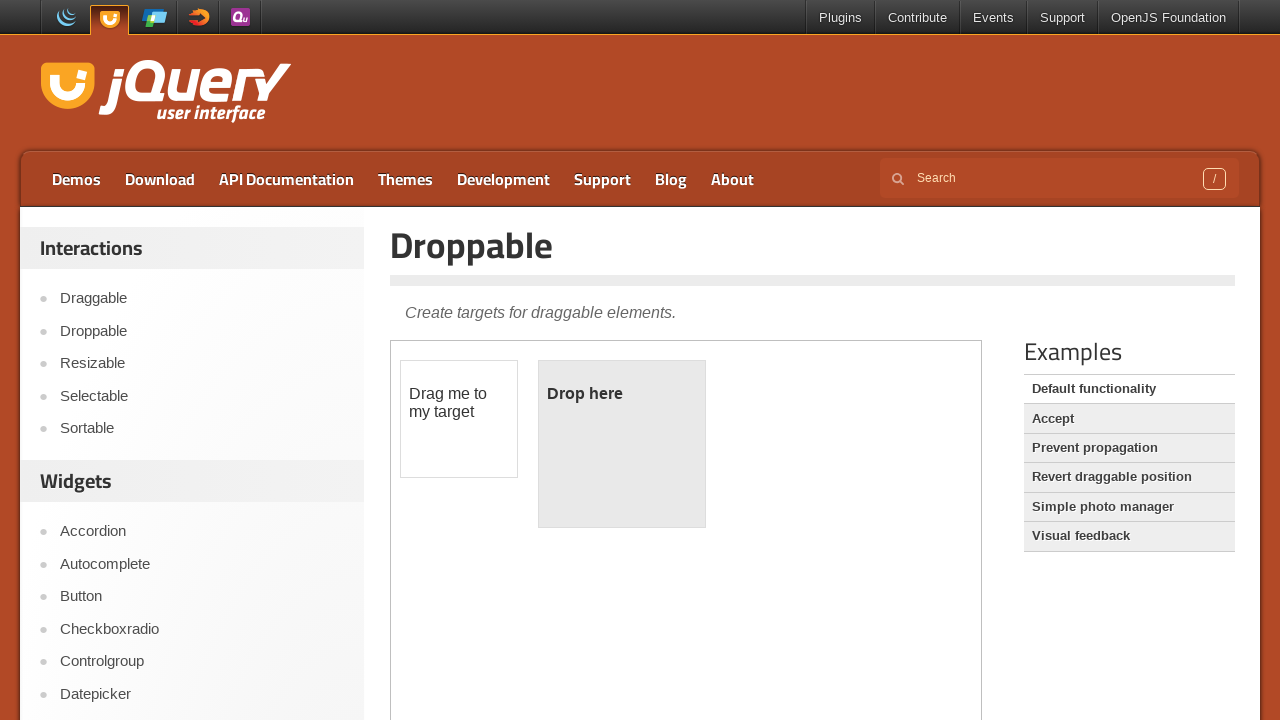

Waited for droppable element to be visible
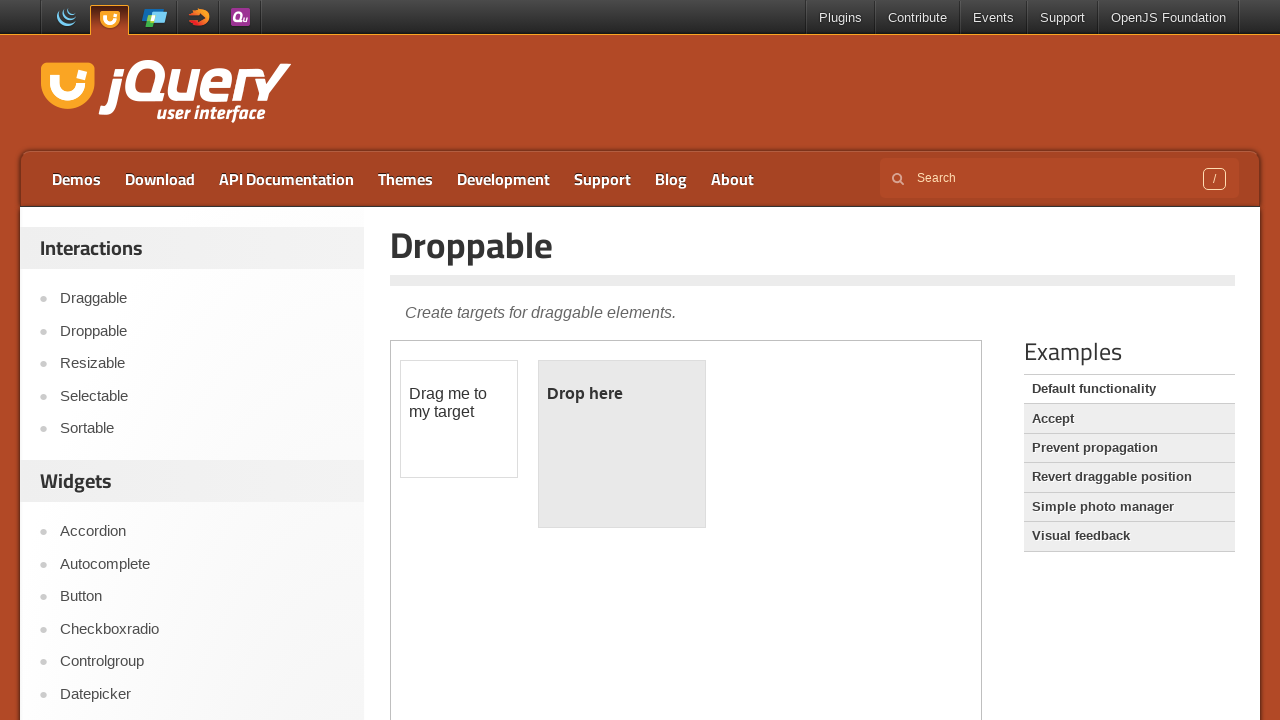

Dragged the draggable element onto the droppable target at (622, 444)
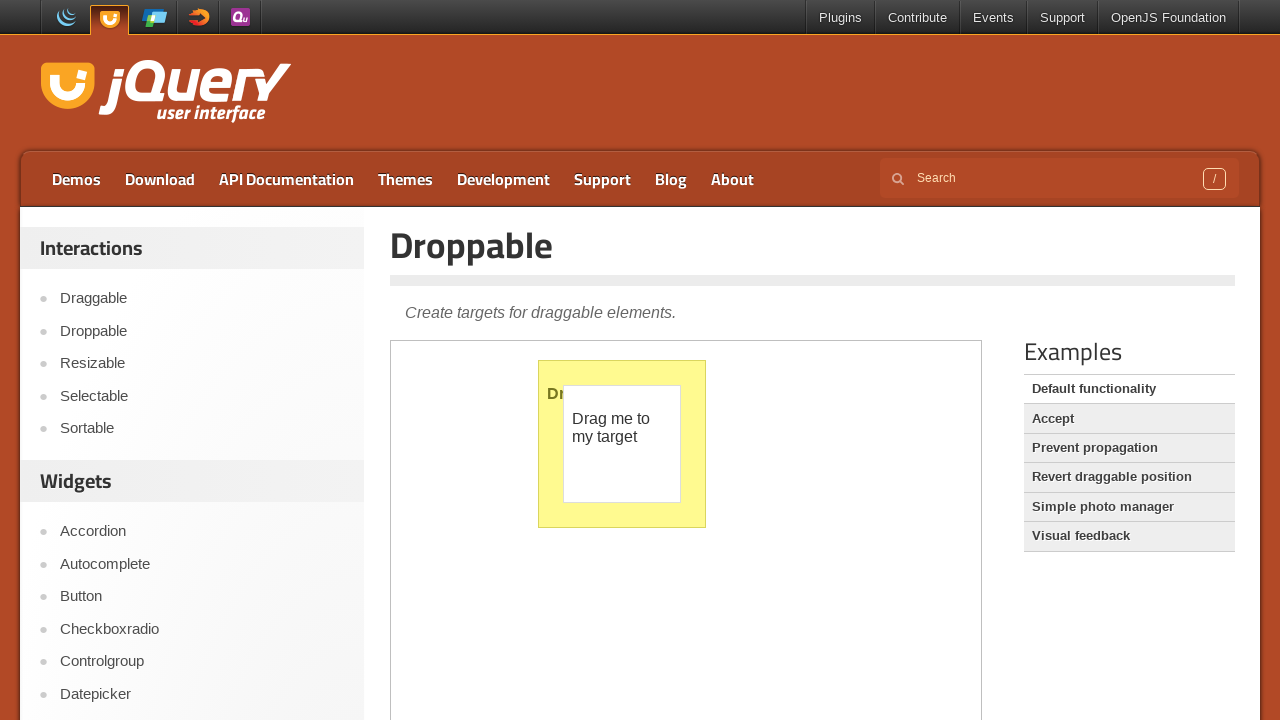

Verified that the drop was successful - droppable element displays 'Dropped!'
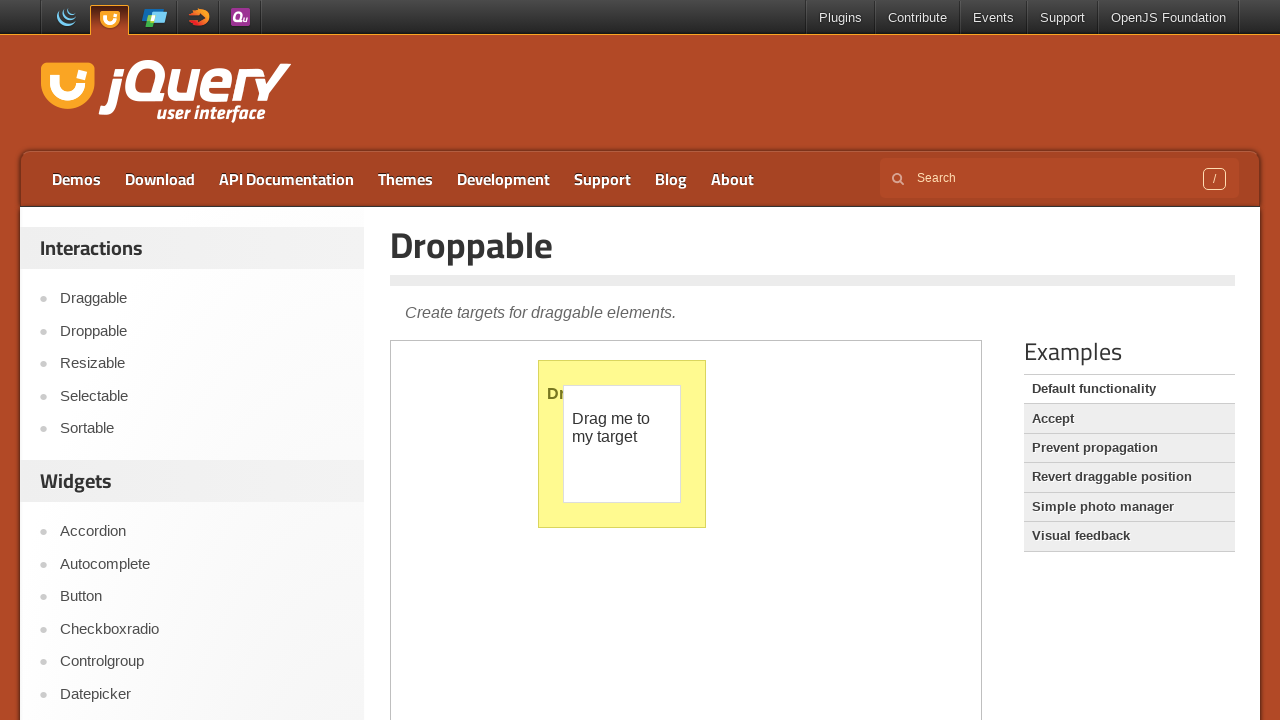

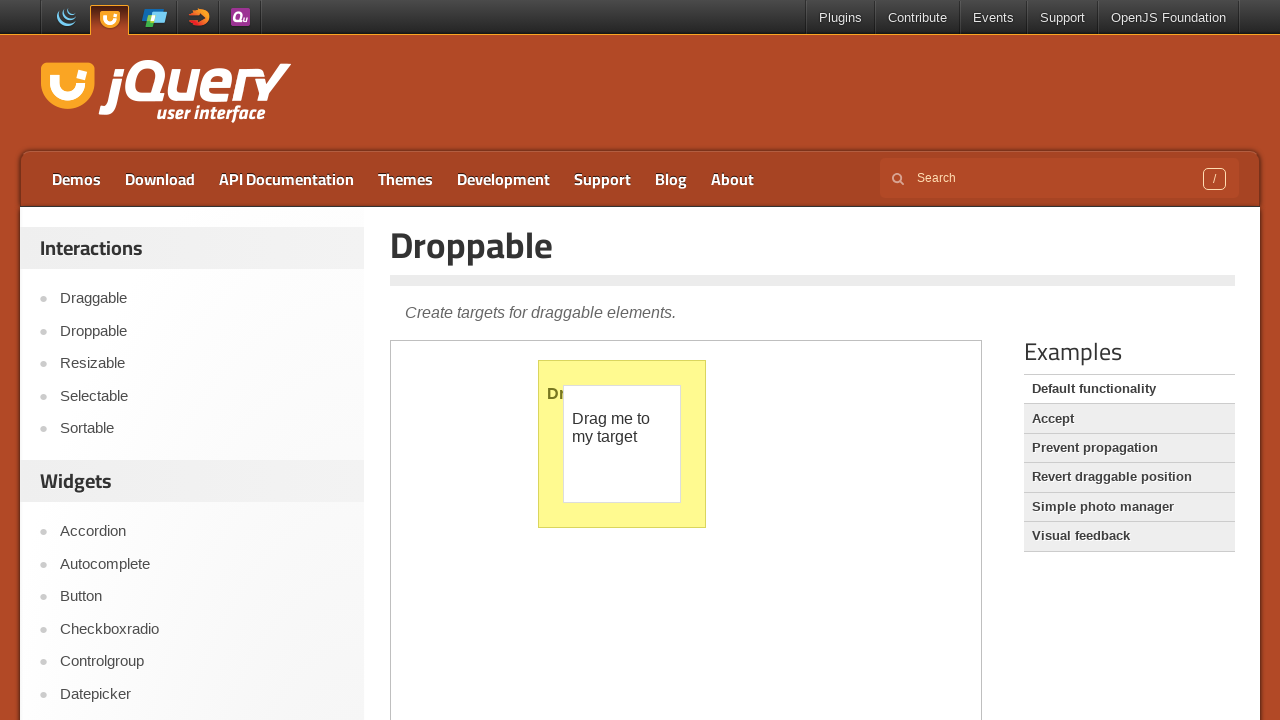